Tests clicking a blue button with dynamic ID multiple times to verify the button can be located and clicked reliably using CSS selector

Starting URL: http://uitestingplayground.com/dynamicid

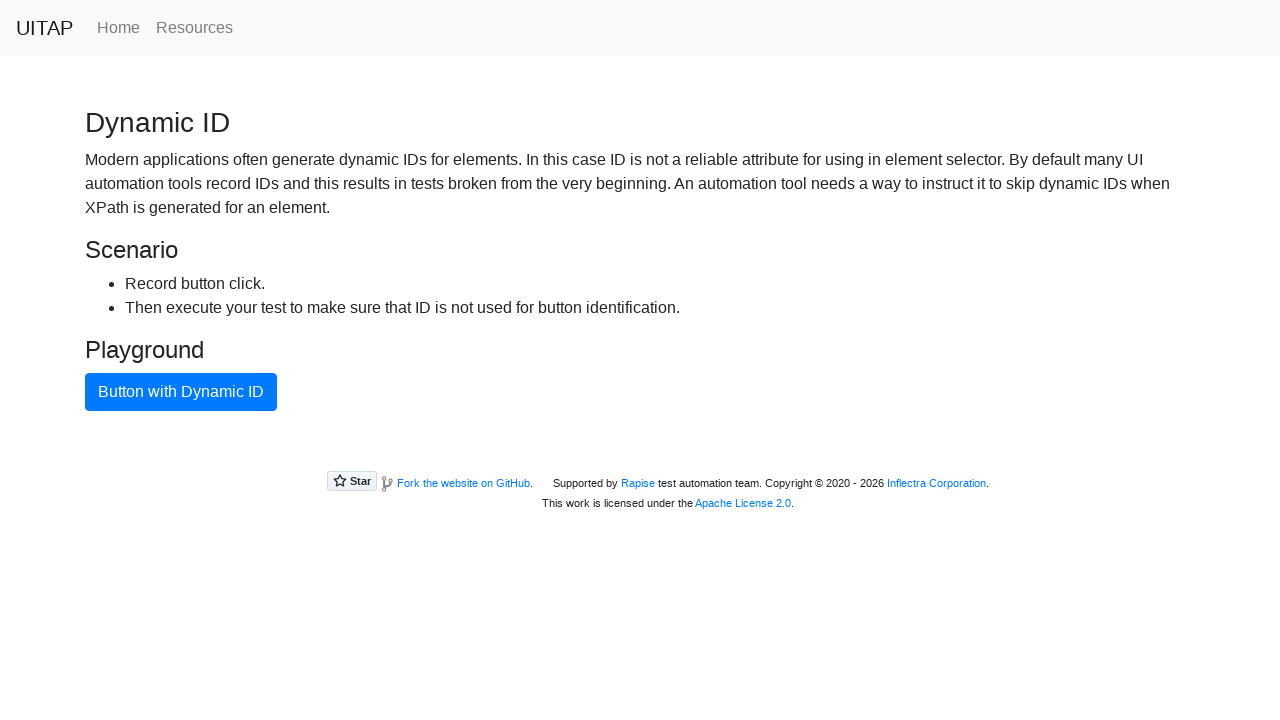

Waited for blue button with dynamic ID to be visible
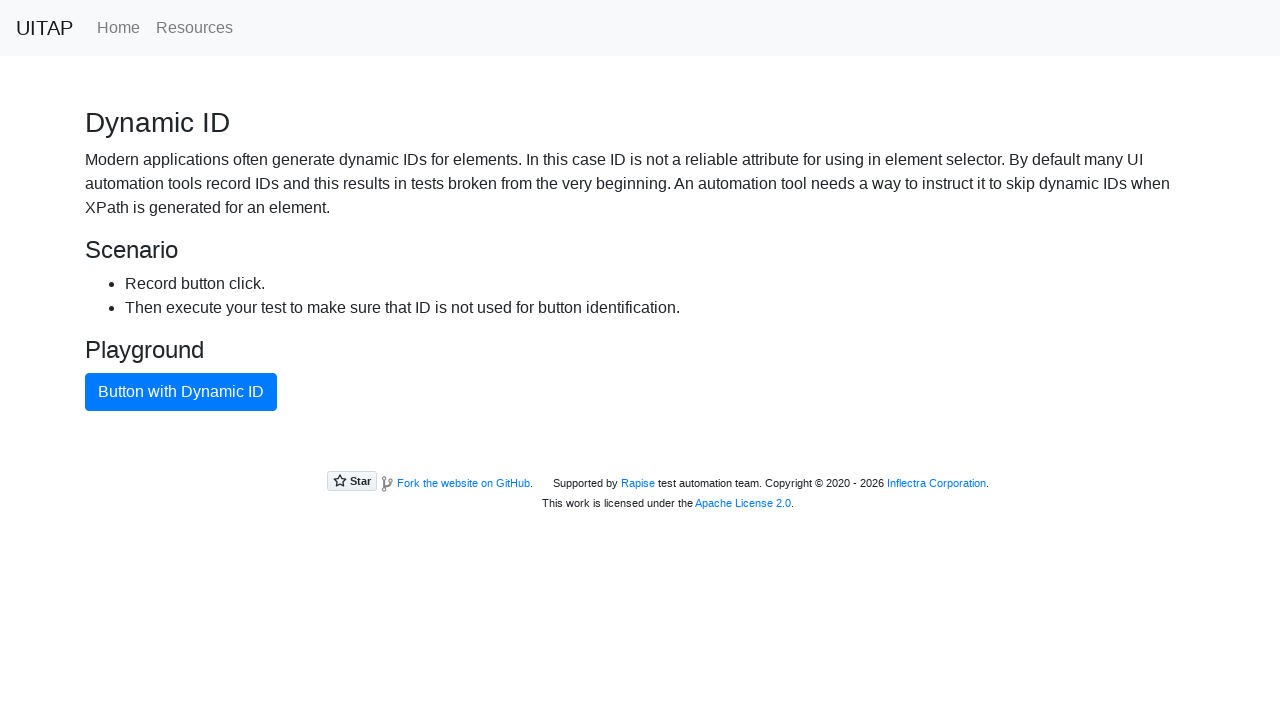

Clicked blue button (iteration 1 of 3) at (181, 392) on button.btn.btn-primary
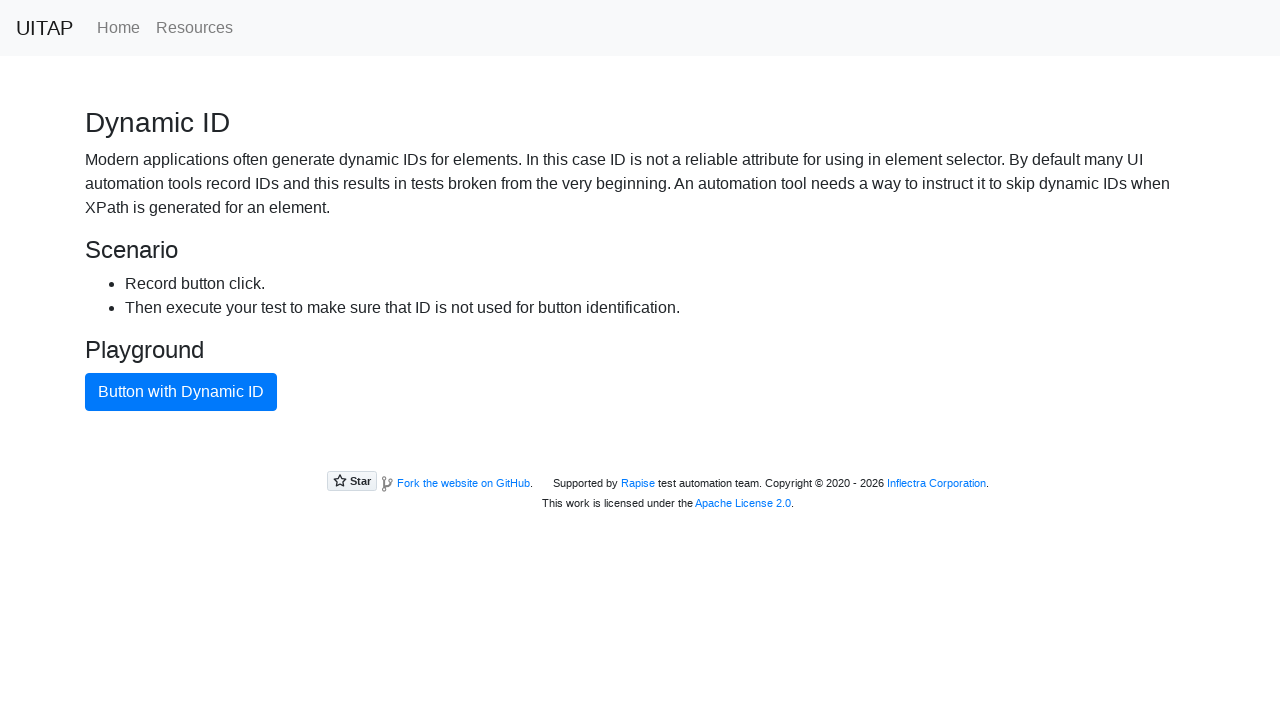

Navigated back to Dynamic ID page to refresh and get new button ID
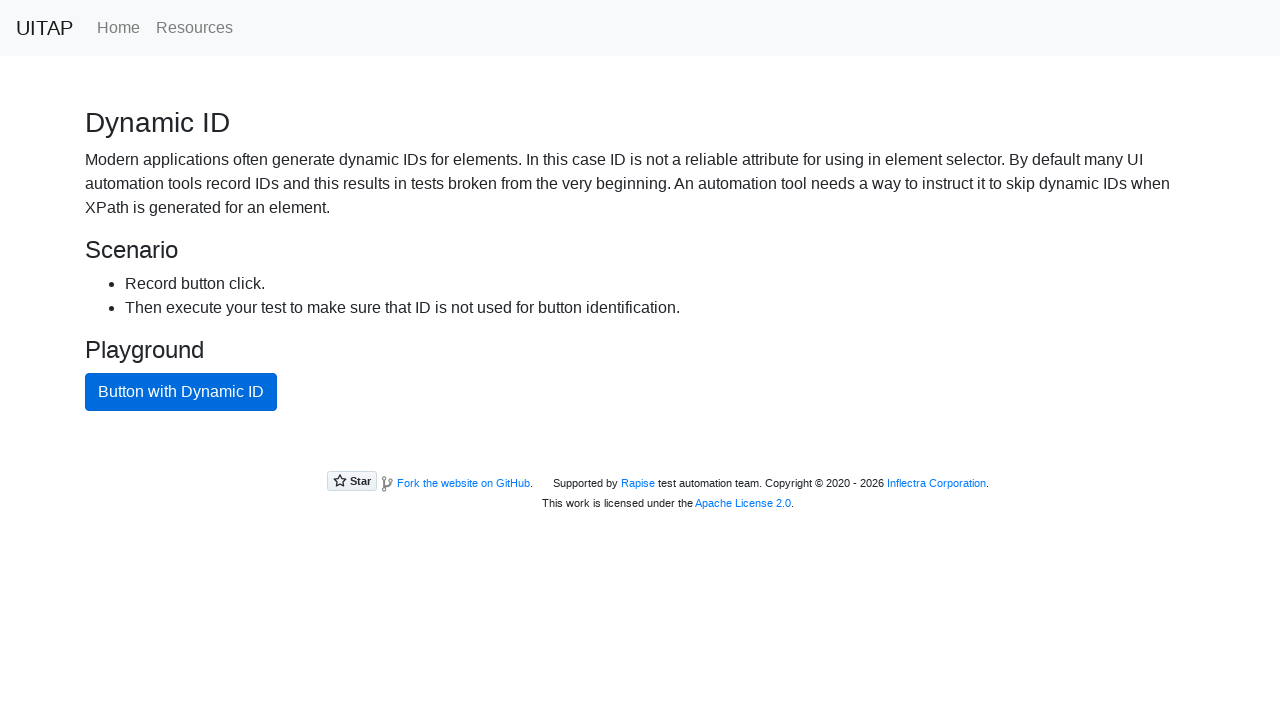

Waited for blue button with dynamic ID to be visible
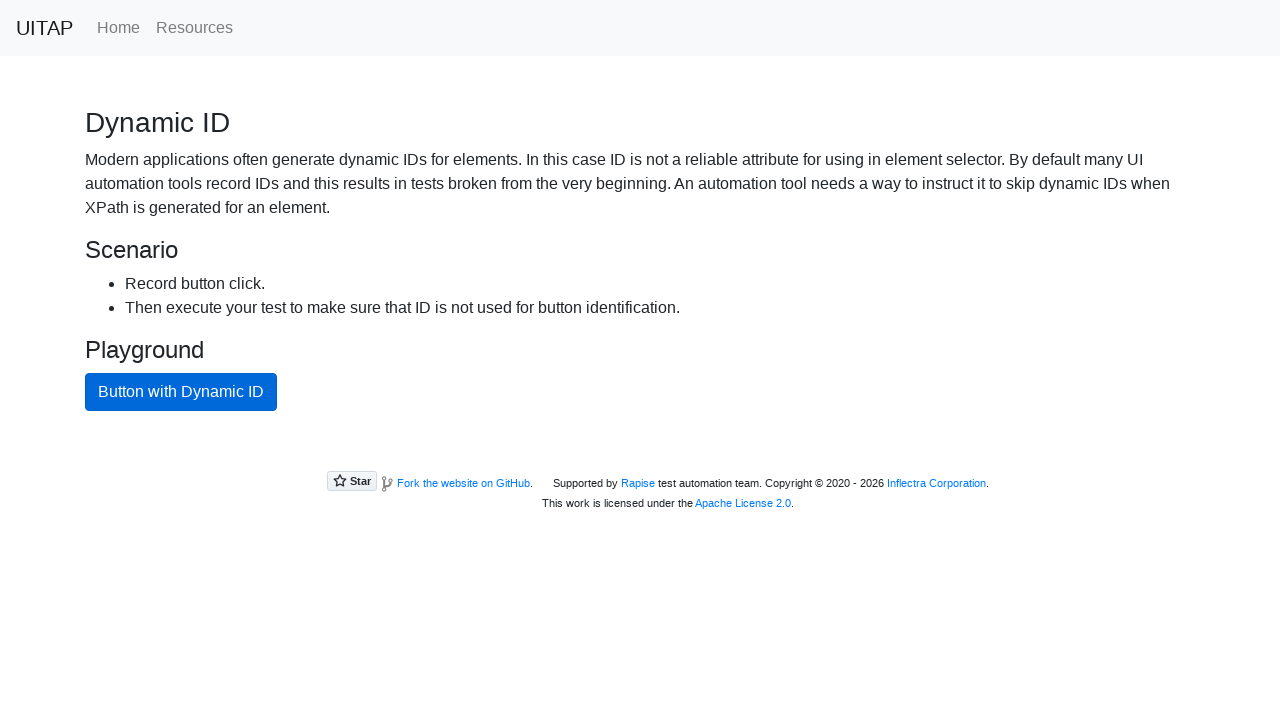

Clicked blue button (iteration 2 of 3) at (181, 392) on button.btn.btn-primary
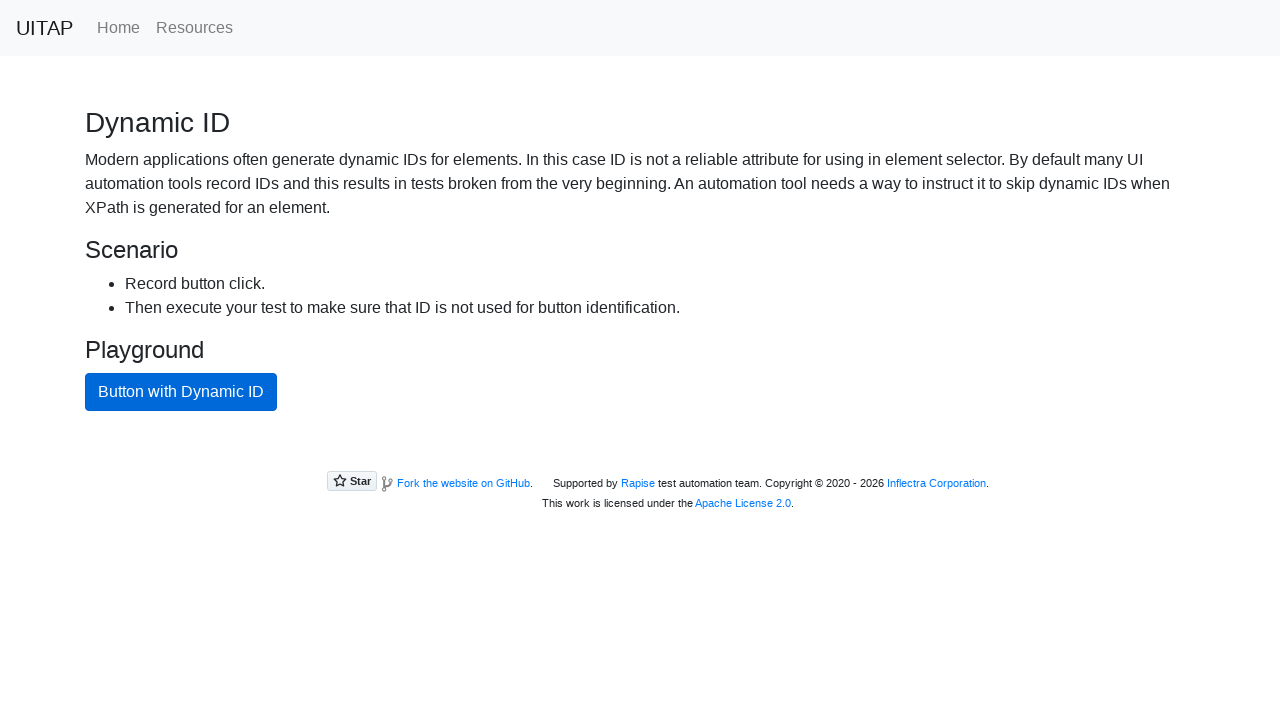

Navigated back to Dynamic ID page to refresh and get new button ID
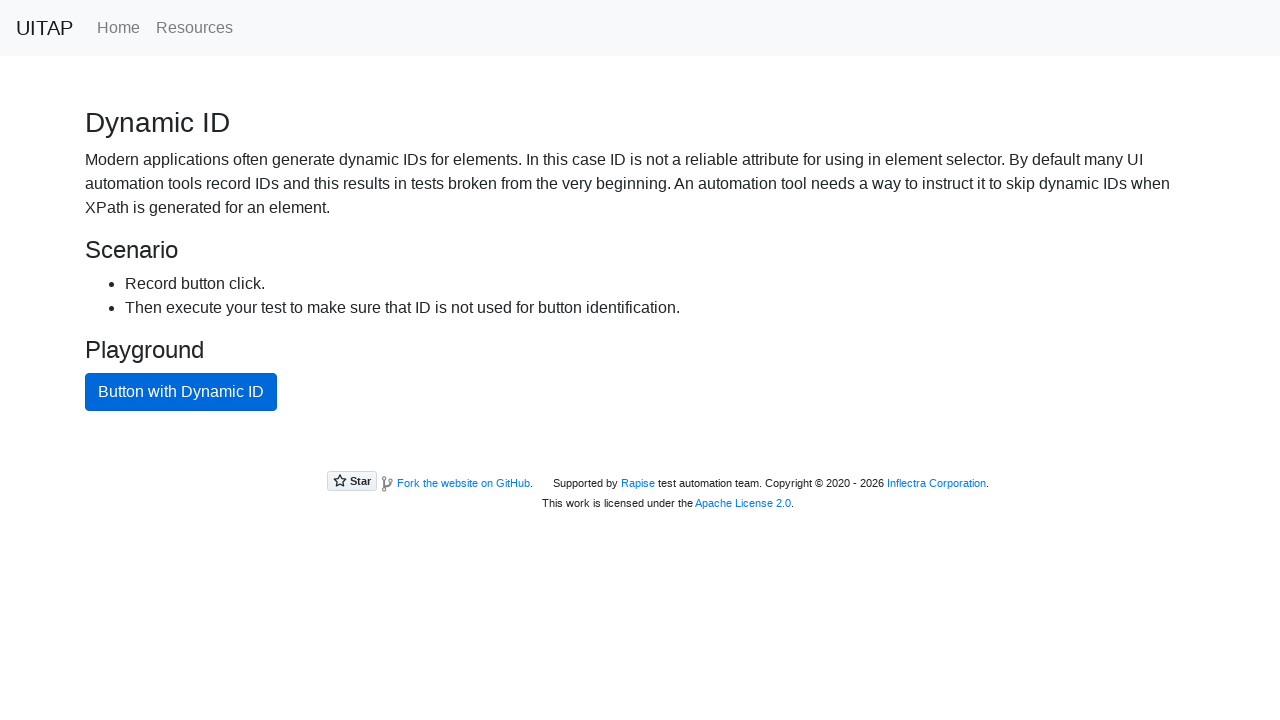

Waited for blue button with dynamic ID to be visible
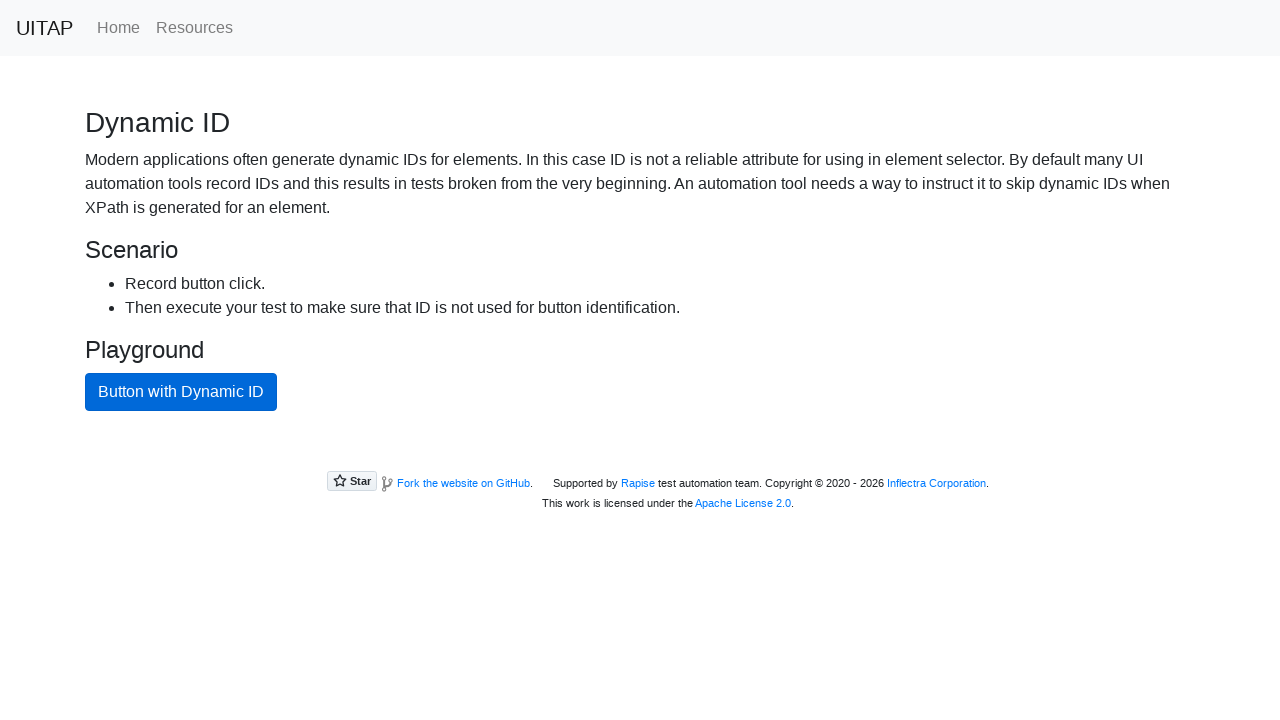

Clicked blue button (iteration 3 of 3) at (181, 392) on button.btn.btn-primary
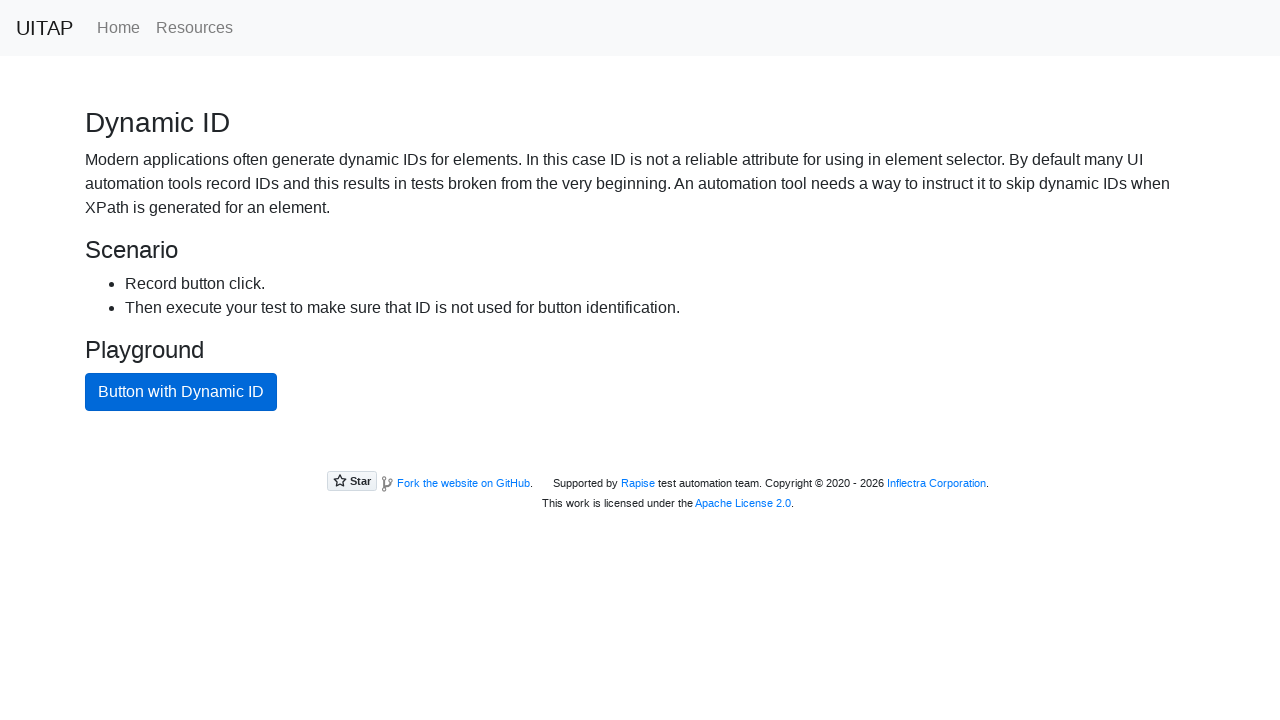

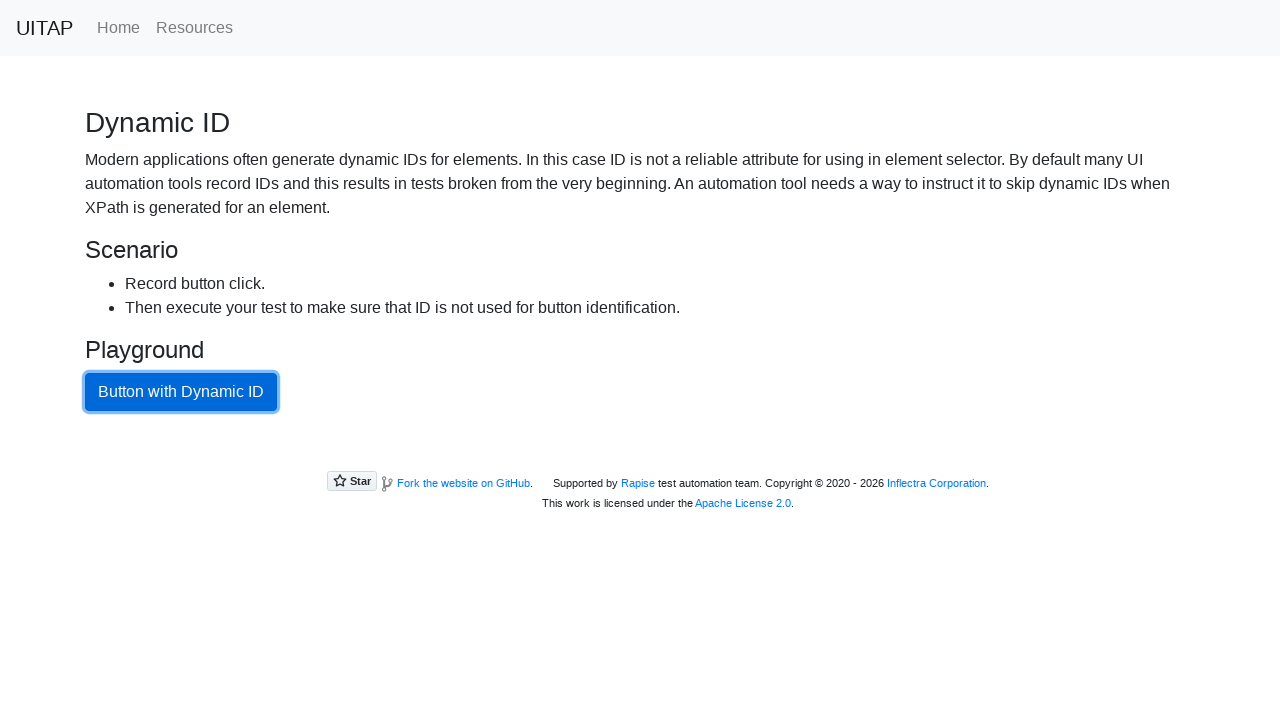